Tests adding a to-do item to a sample to-do application by typing text in the input field and pressing Enter, then verifying the item appears in the list.

Starting URL: https://lambdatest.github.io/sample-todo-app/

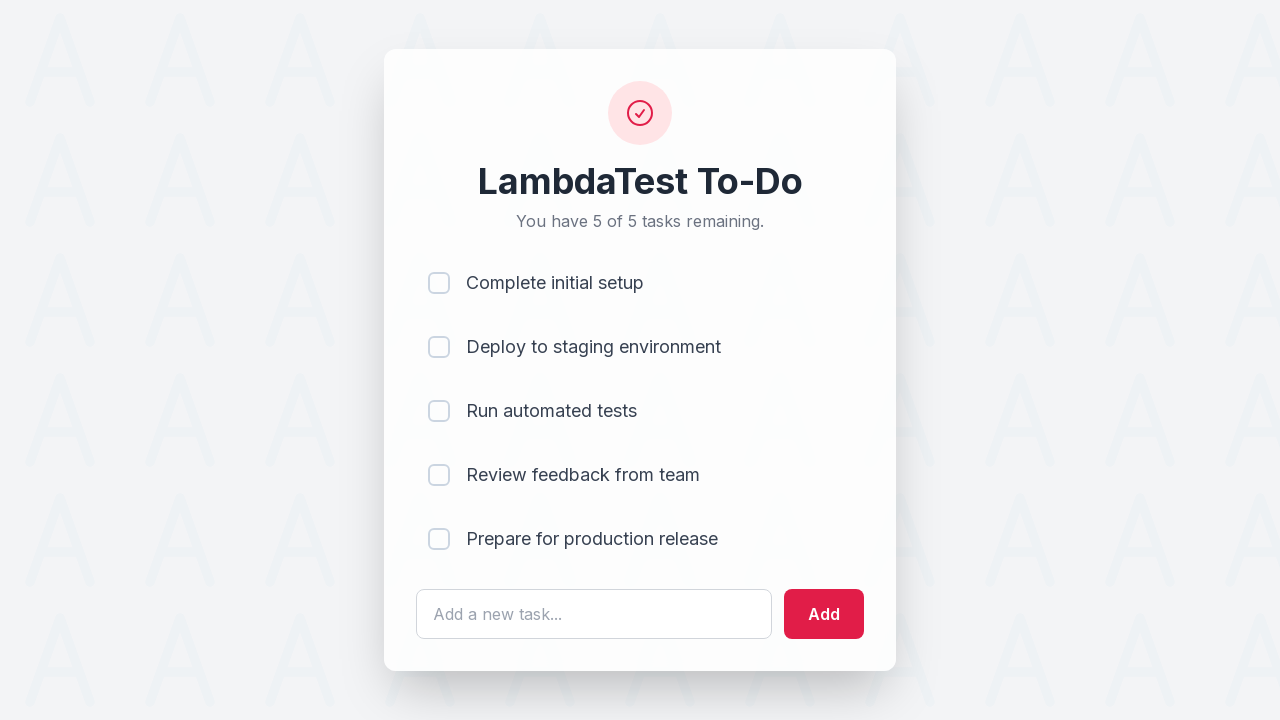

Filled to-do input field with 'Learn Selenium' on #sampletodotext
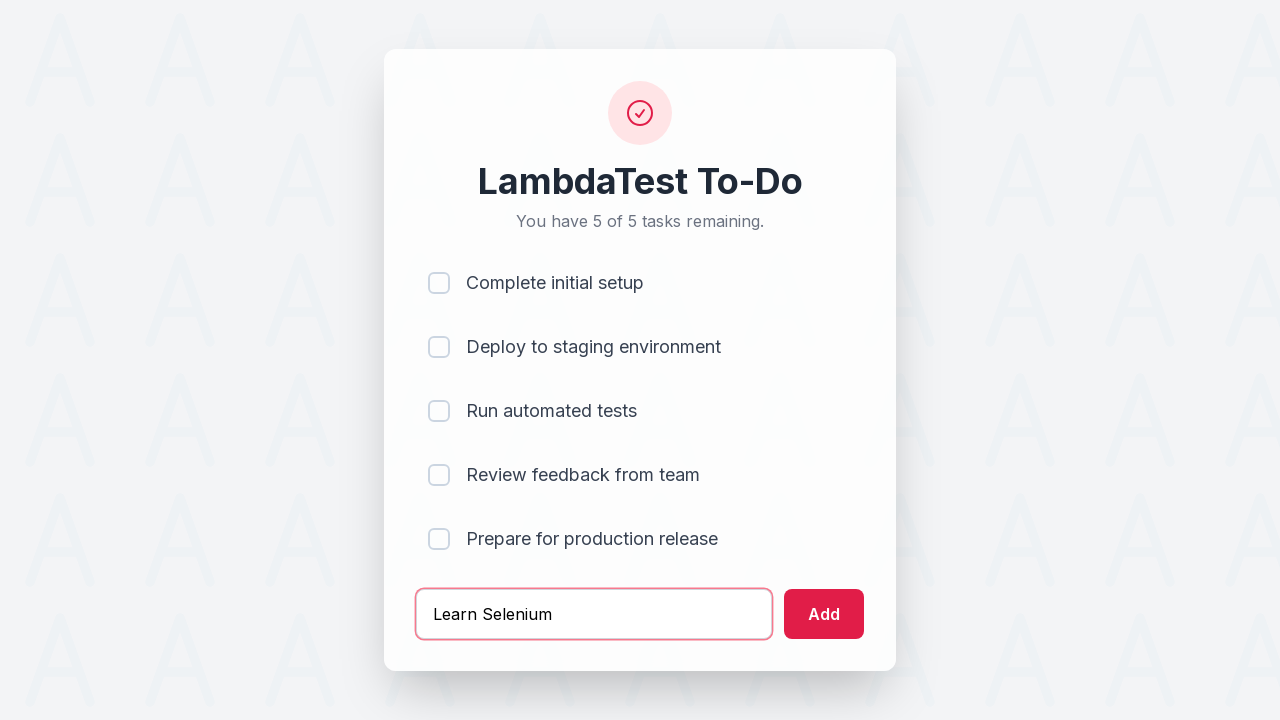

Pressed Enter to add the to-do item on #sampletodotext
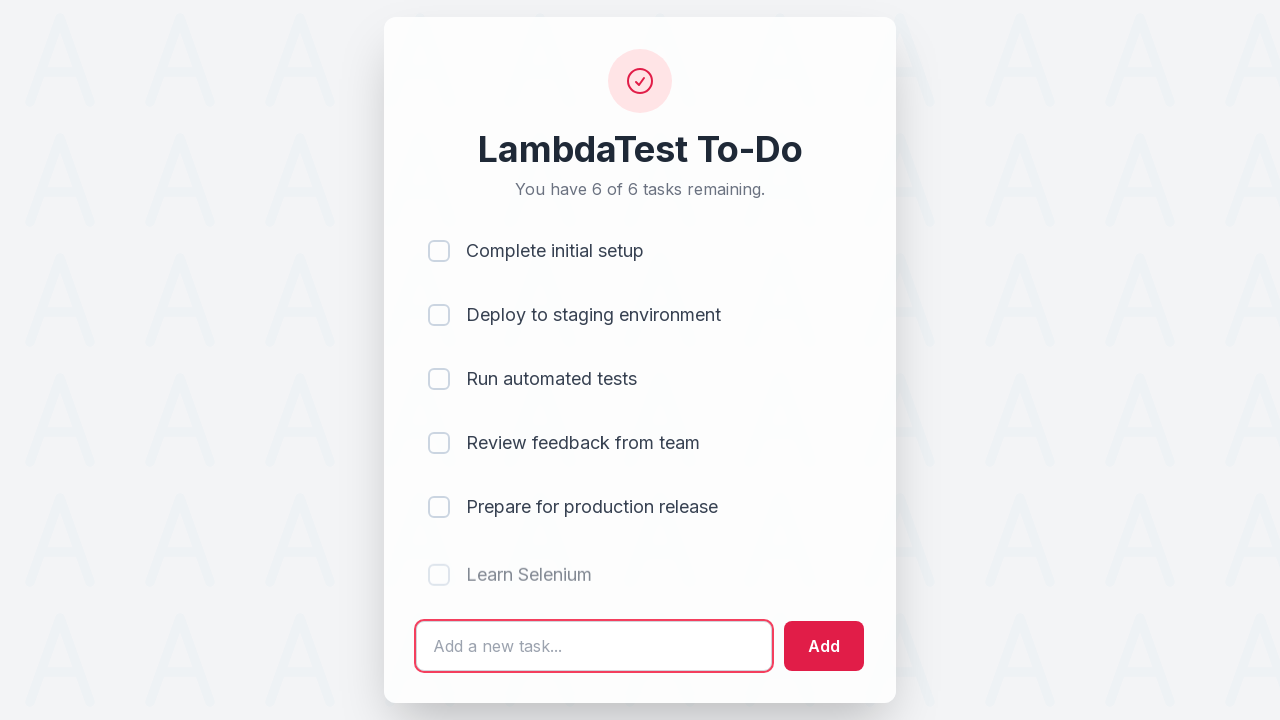

Verified the new to-do item appears in the list
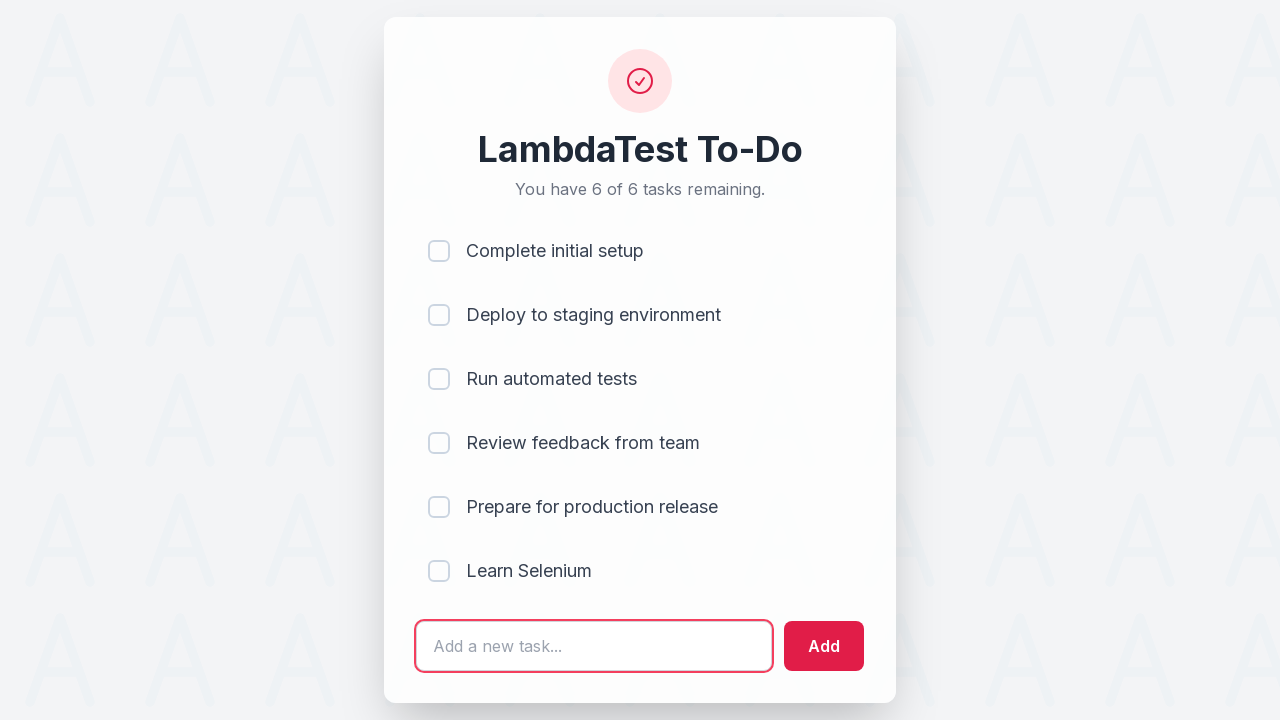

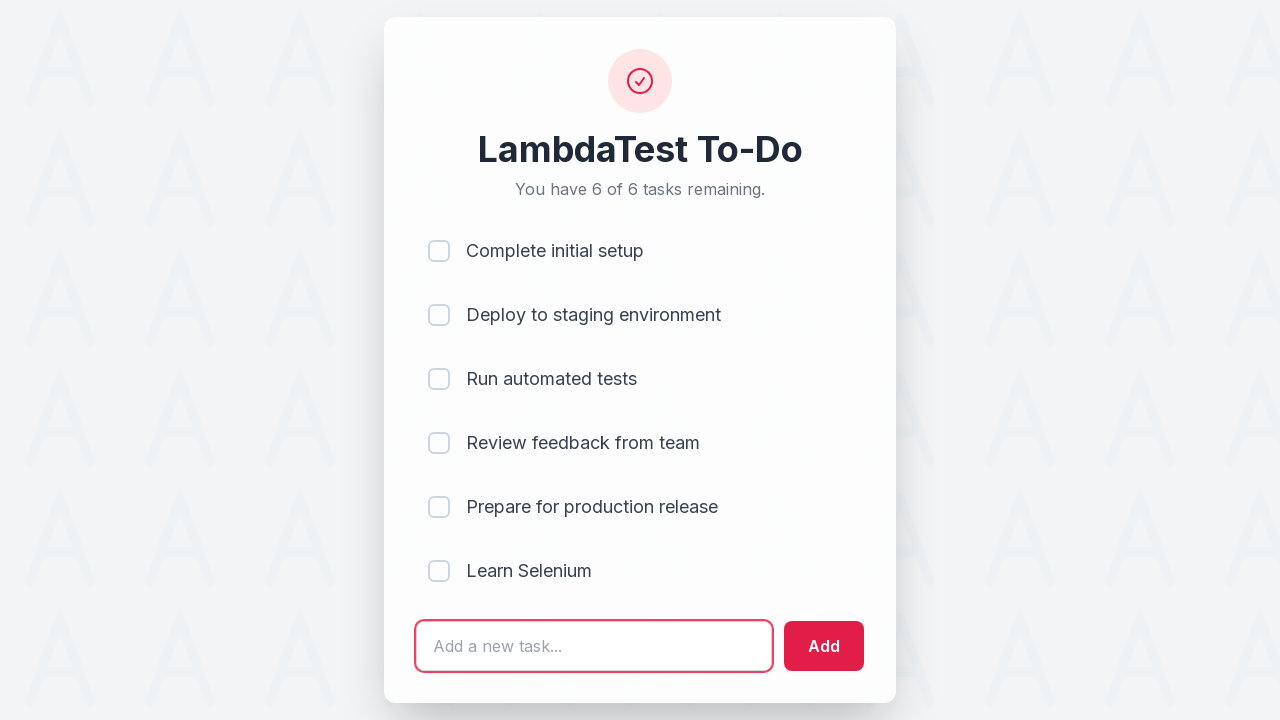